Tests AJAX functionality by clicking a button and waiting for a success message to appear after an asynchronous request completes

Starting URL: http://uitestingplayground.com/ajax

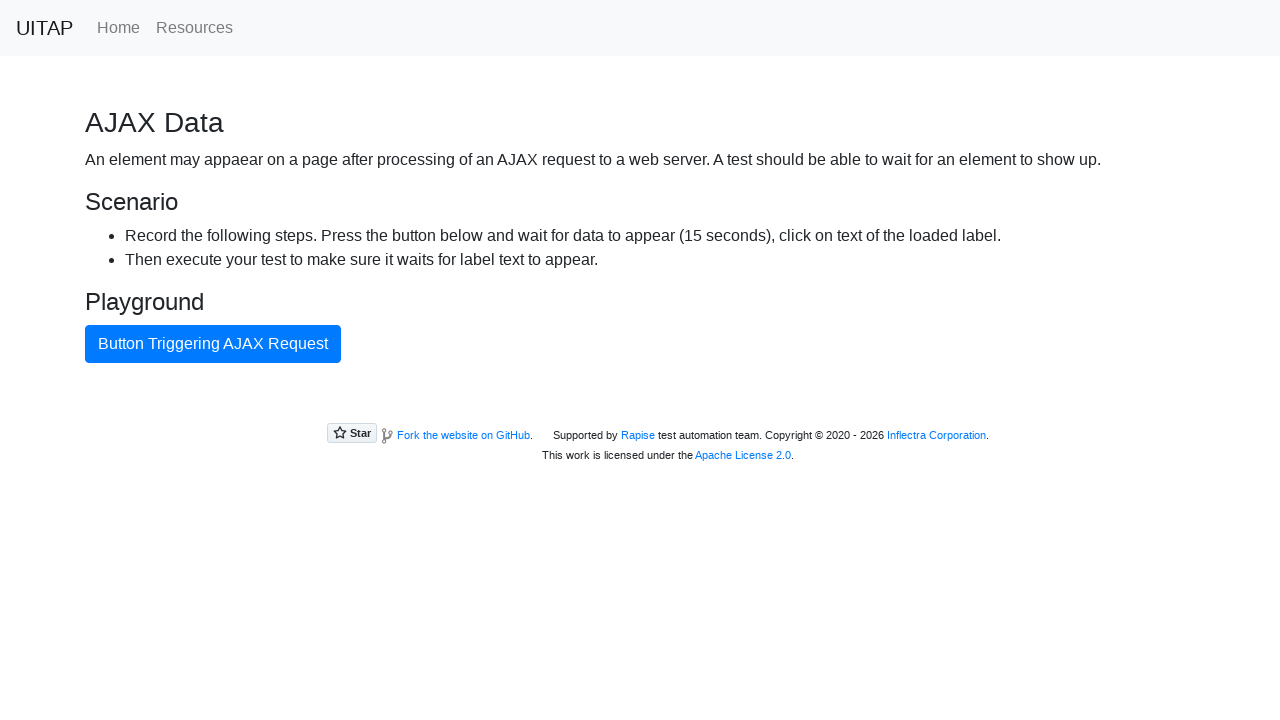

Clicked the blue button to trigger AJAX request at (213, 344) on button.btn.btn-primary
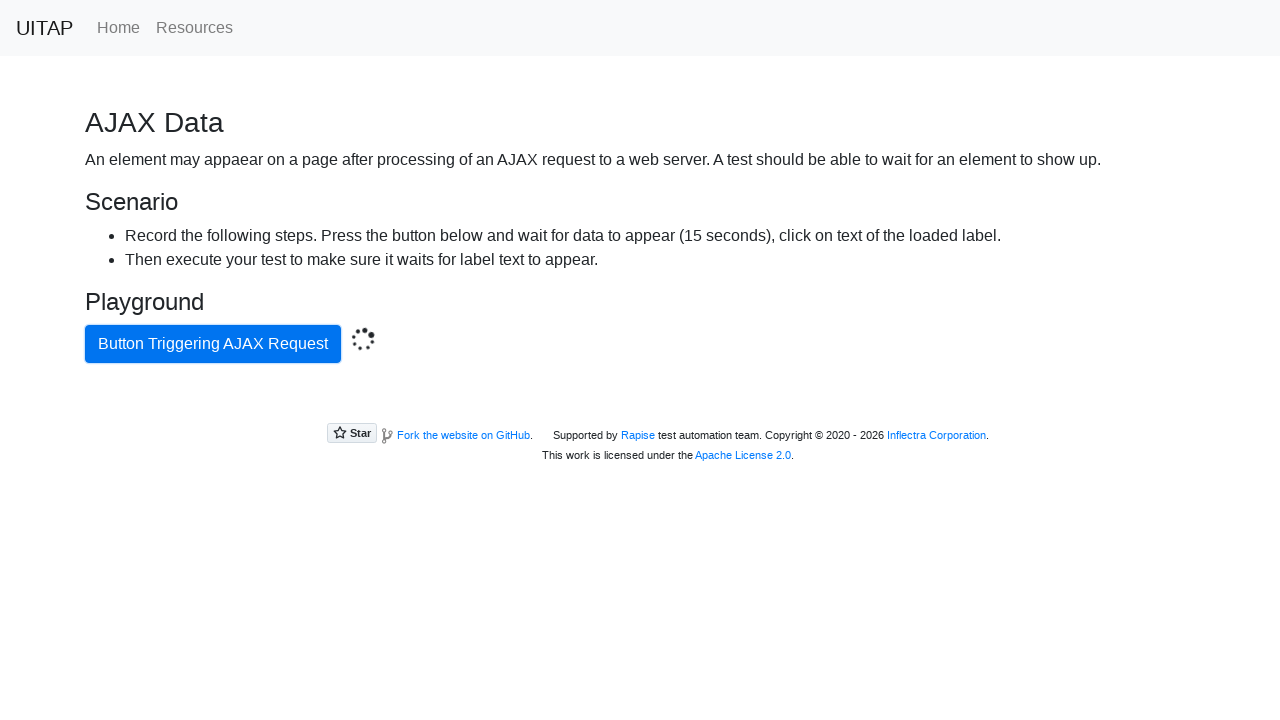

AJAX request completed and success message appeared
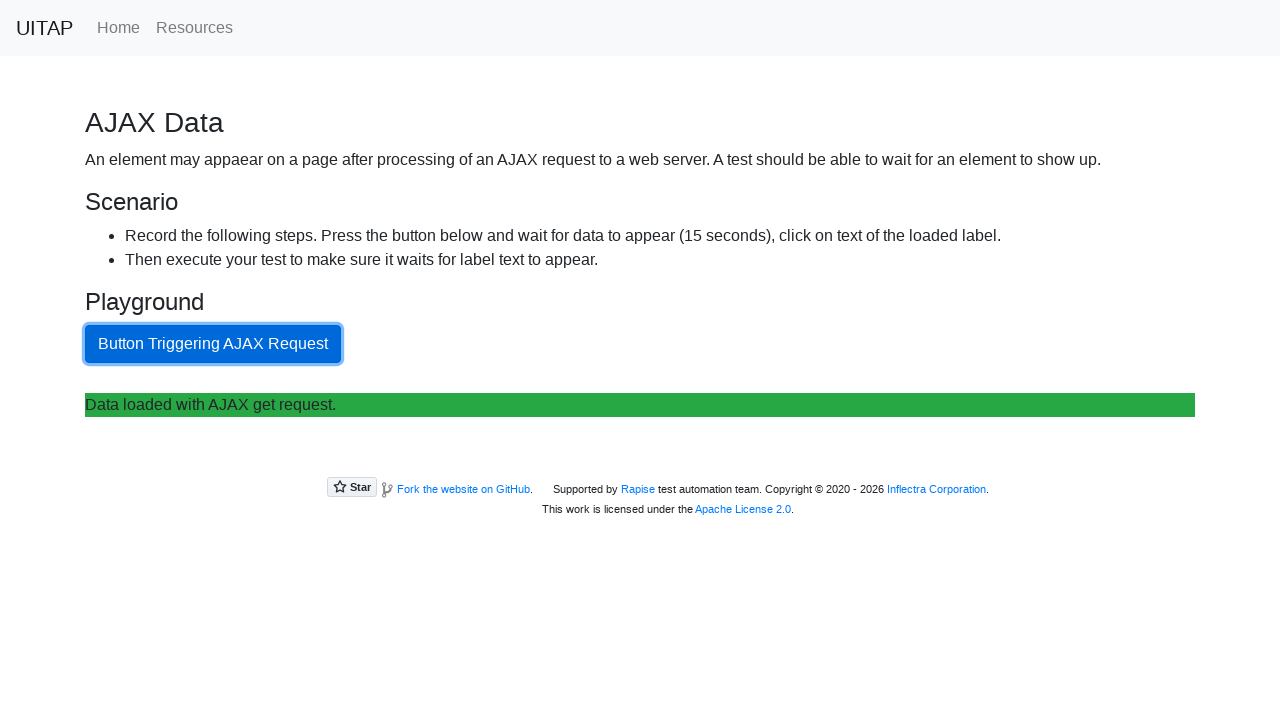

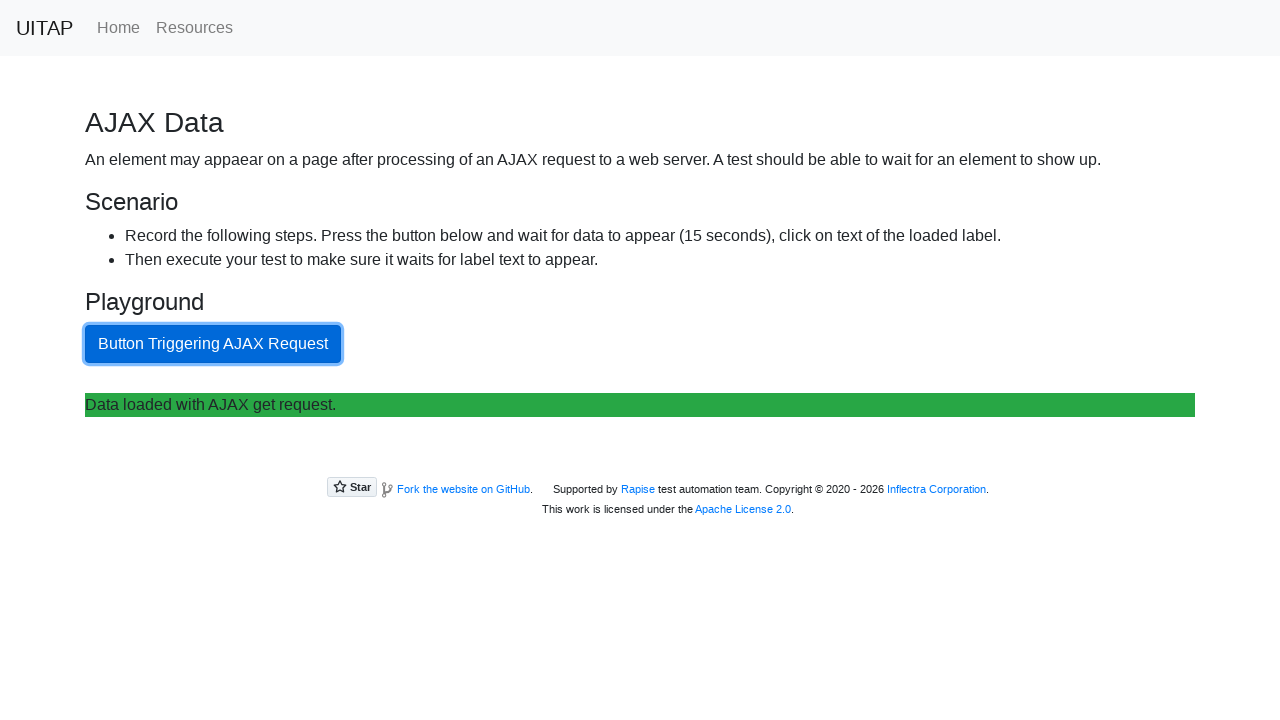